Opens the Bewakoof e-commerce website and verifies the page loads by checking the title

Starting URL: https://www.bewakoof.com/

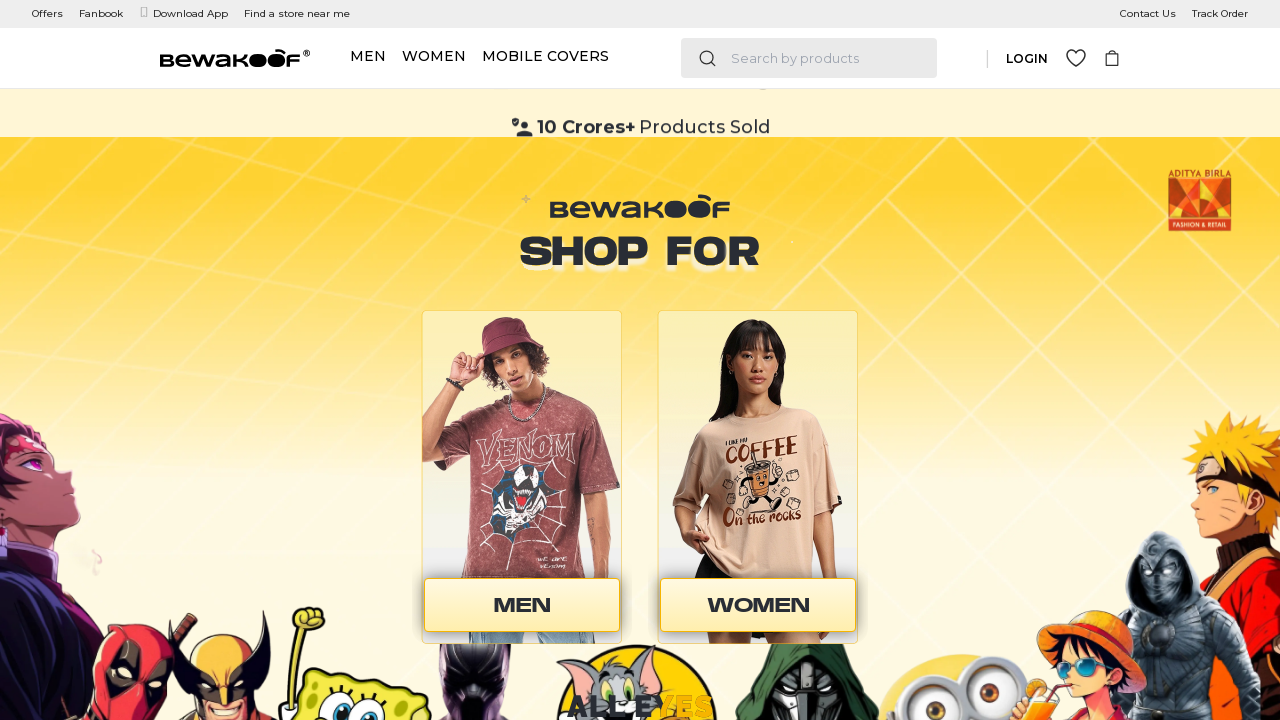

Waited for page to reach domcontentloaded state
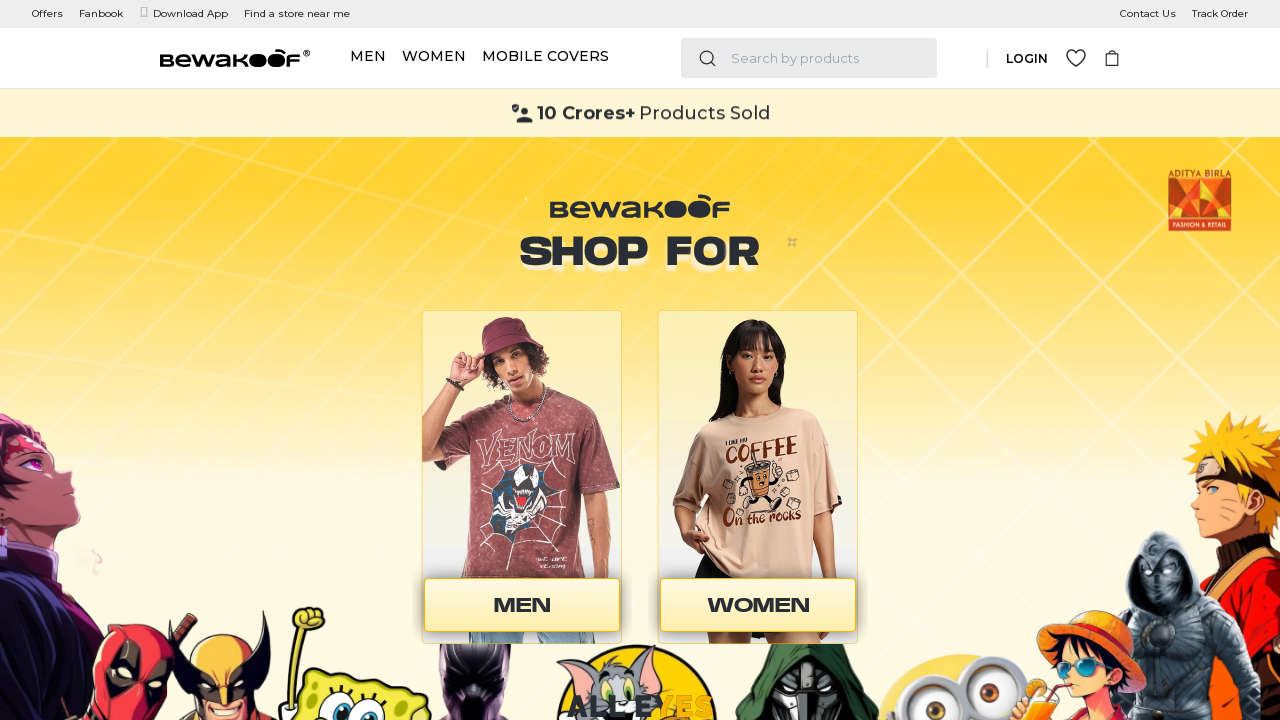

Retrieved page title: Online Fashion Shopping for Men, Women, Accessories - Bewakoof.com
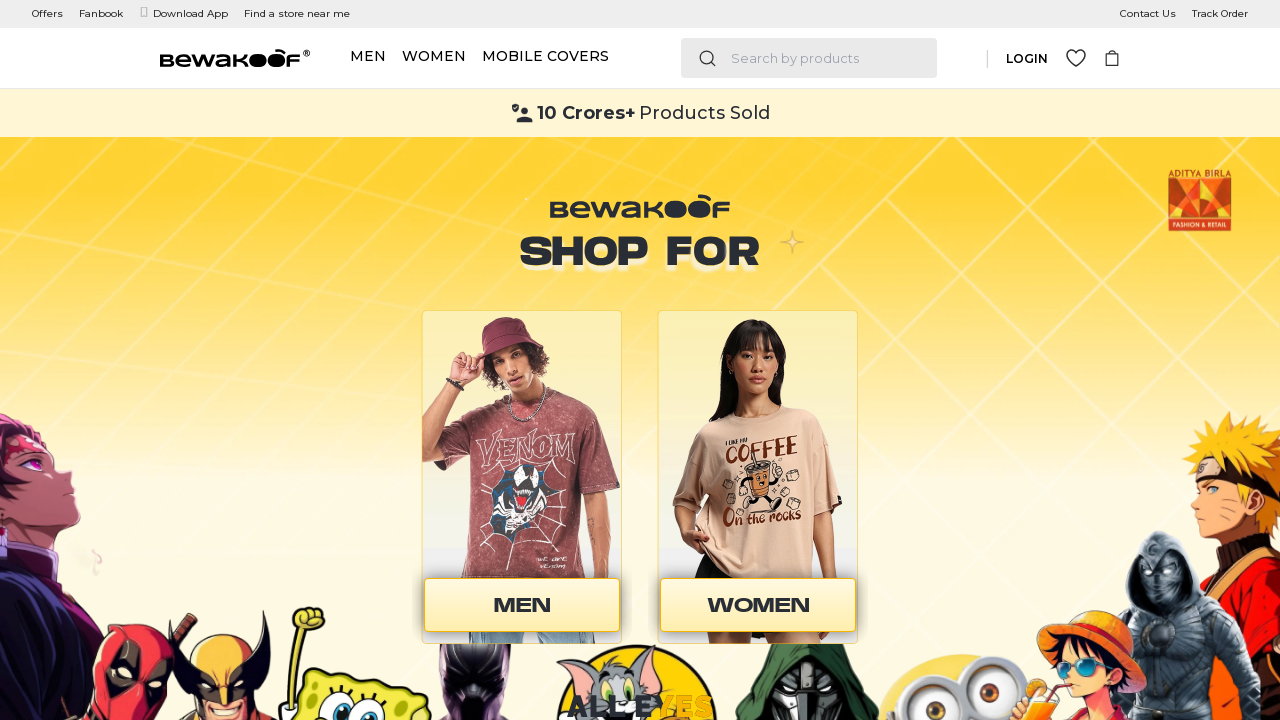

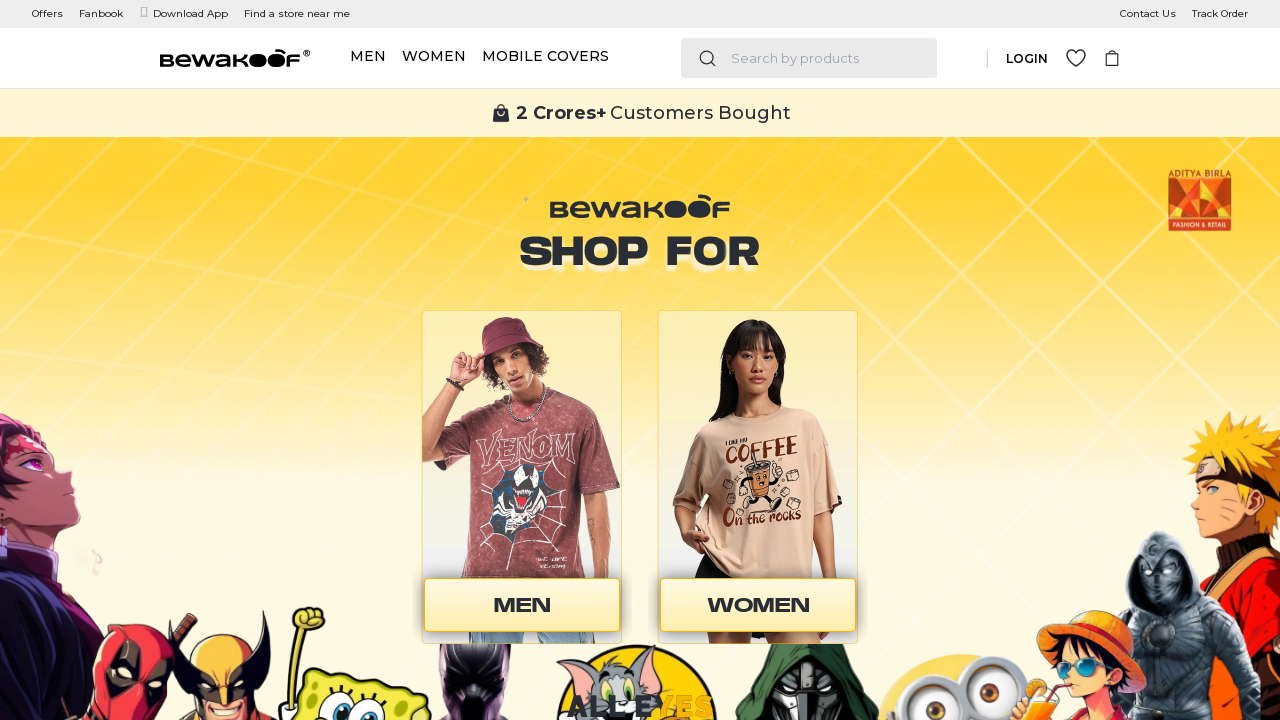